Tests checkbox functionality by clicking a checkbox and verifying its selection state, also counts total checkboxes on the page

Starting URL: https://rahulshettyacademy.com/dropdownsPractise/

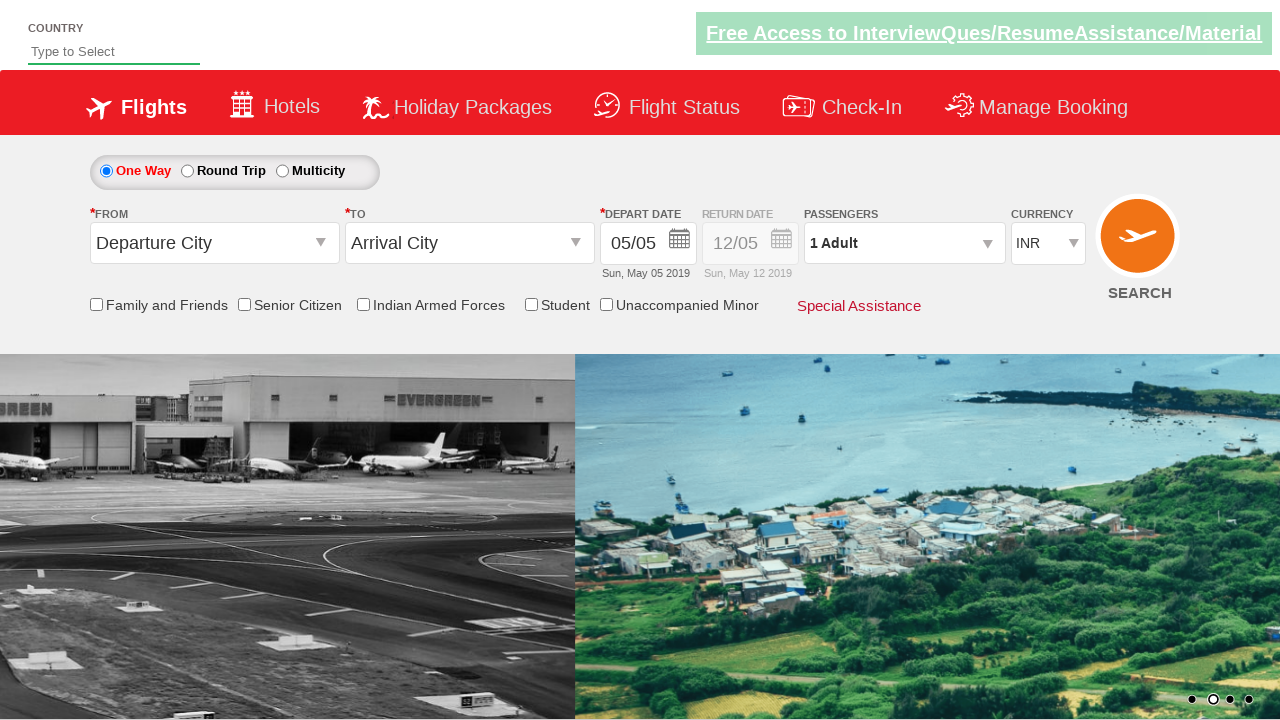

Clicked the friends and family checkbox at (96, 304) on #ctl00_mainContent_chk_friendsandfamily
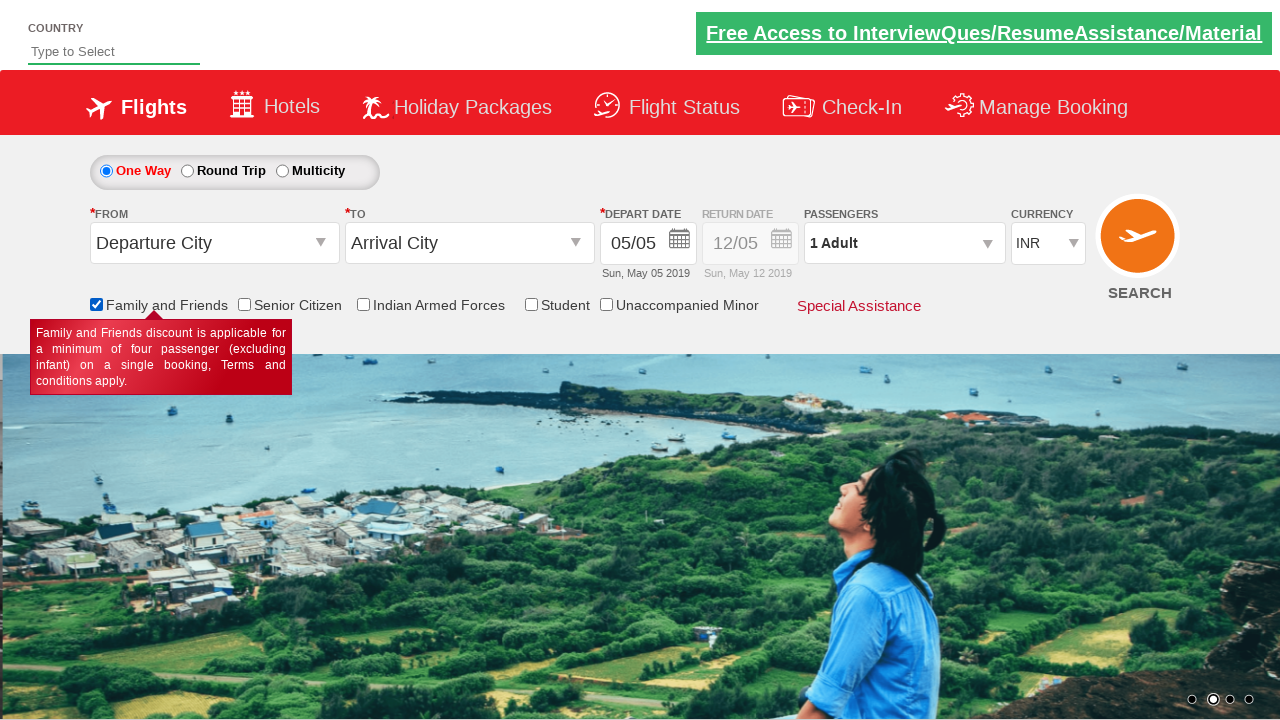

Verified that friends and family checkbox is selected
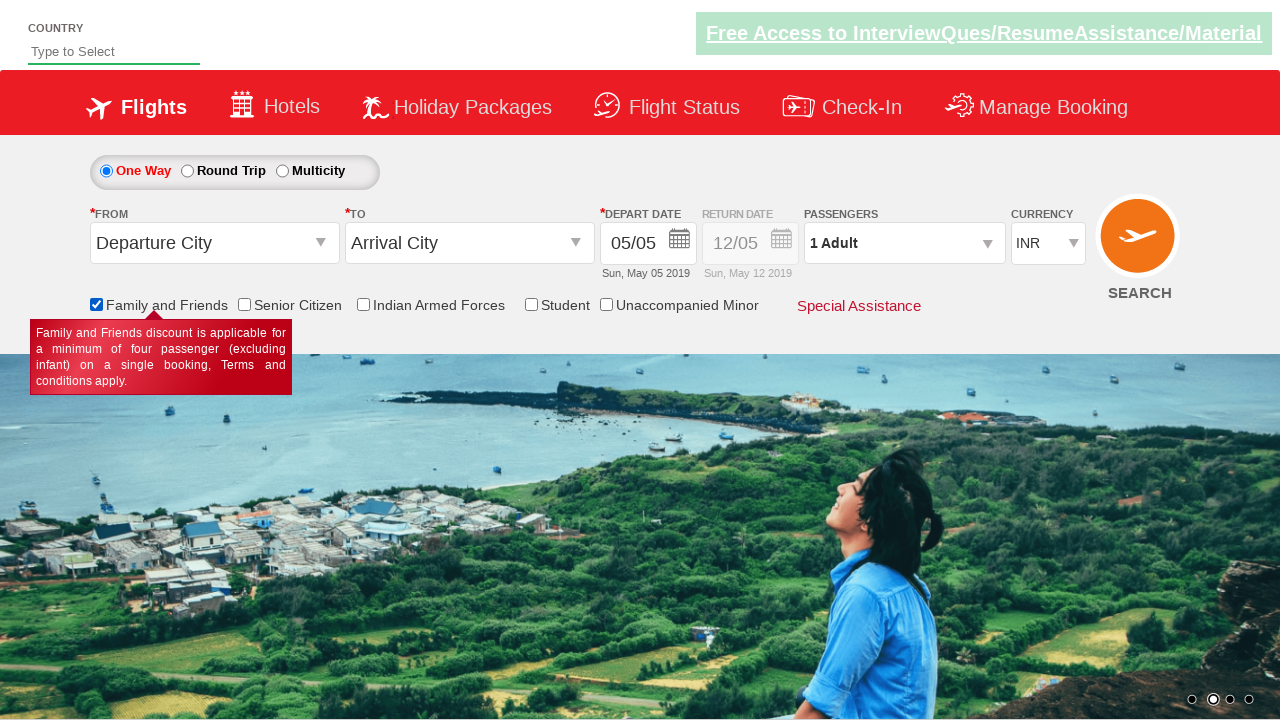

Counted total checkboxes on page: 6
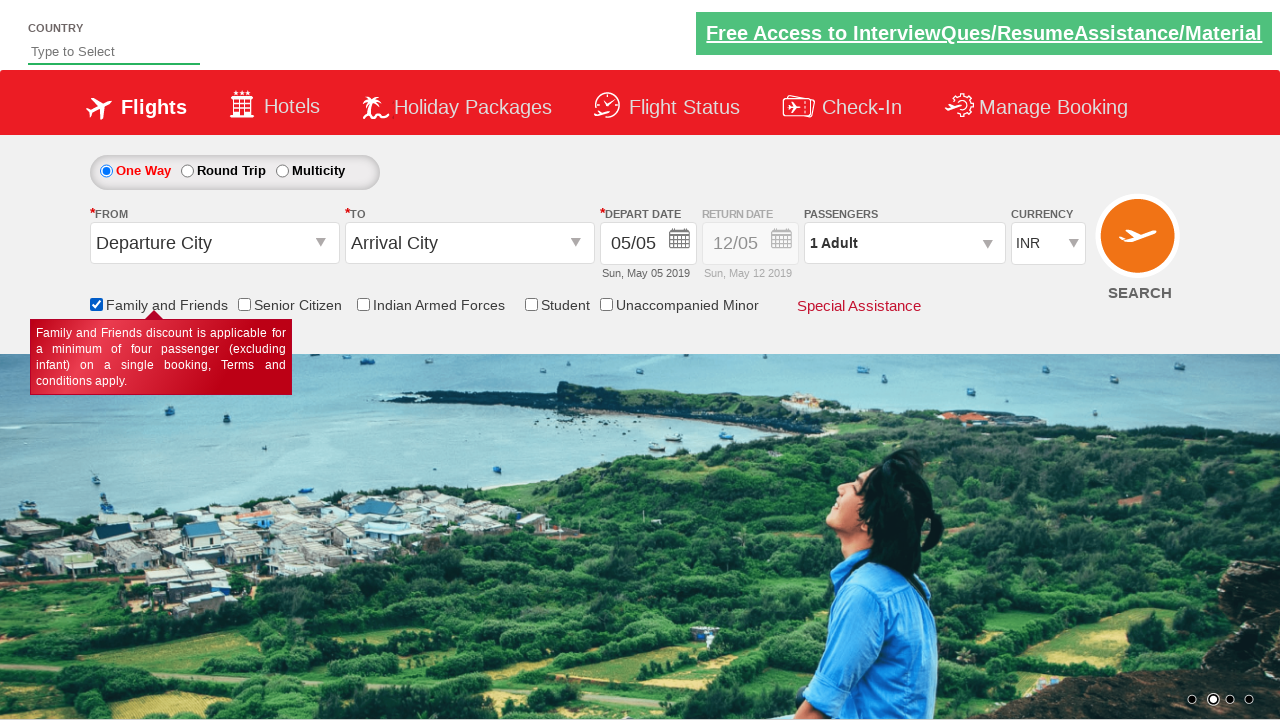

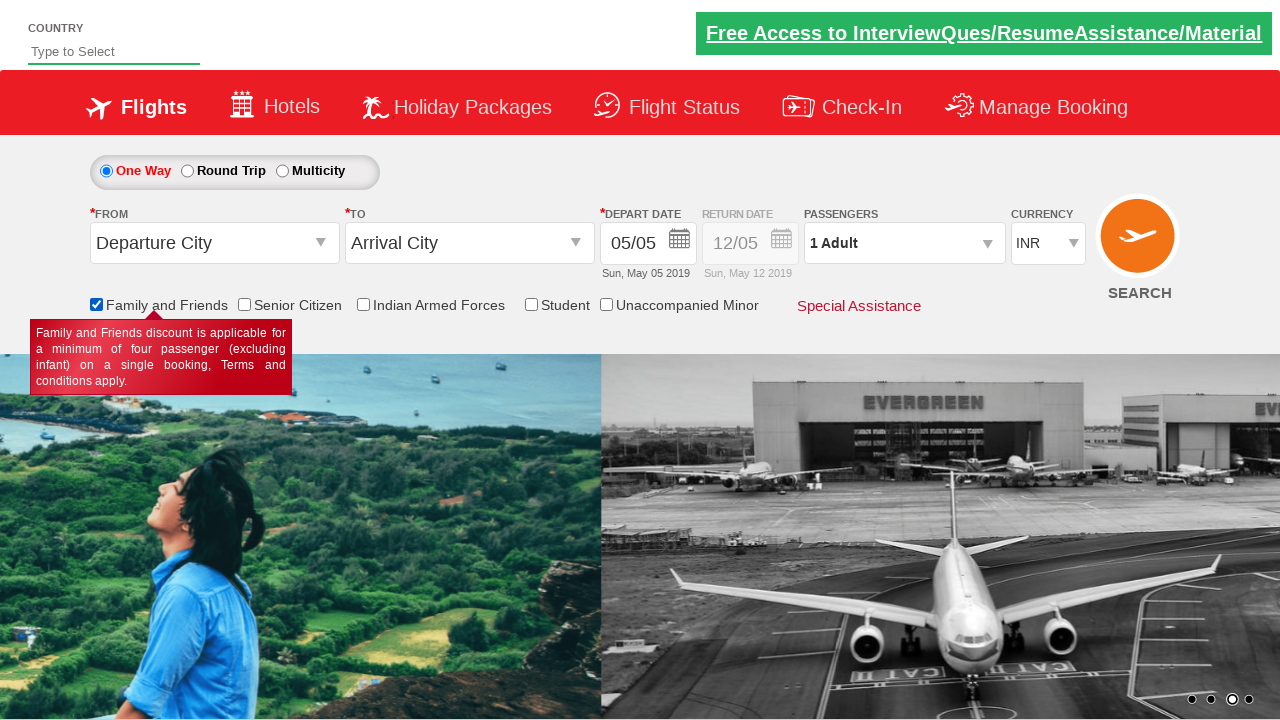